Tests the SpiceJet flight booking page by clicking on the Departure Date field to open the calendar picker

Starting URL: https://www.spicejet.com/

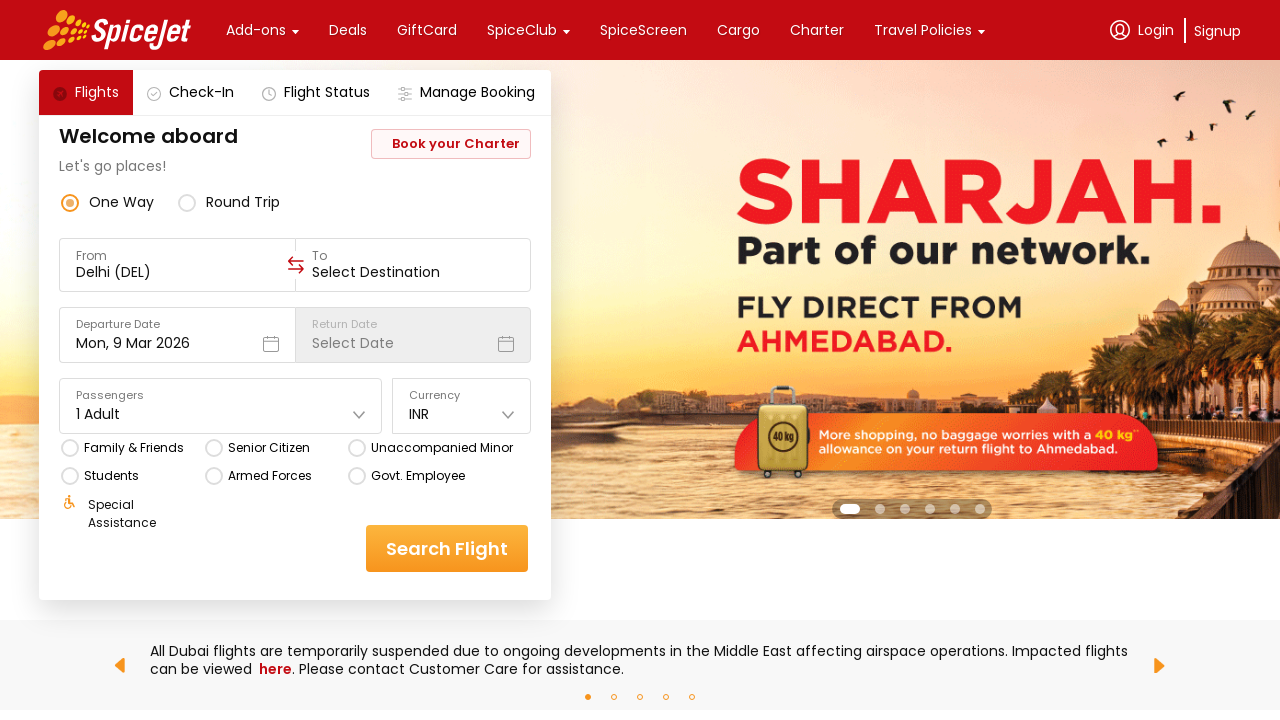

Waited for page to reach networkidle state
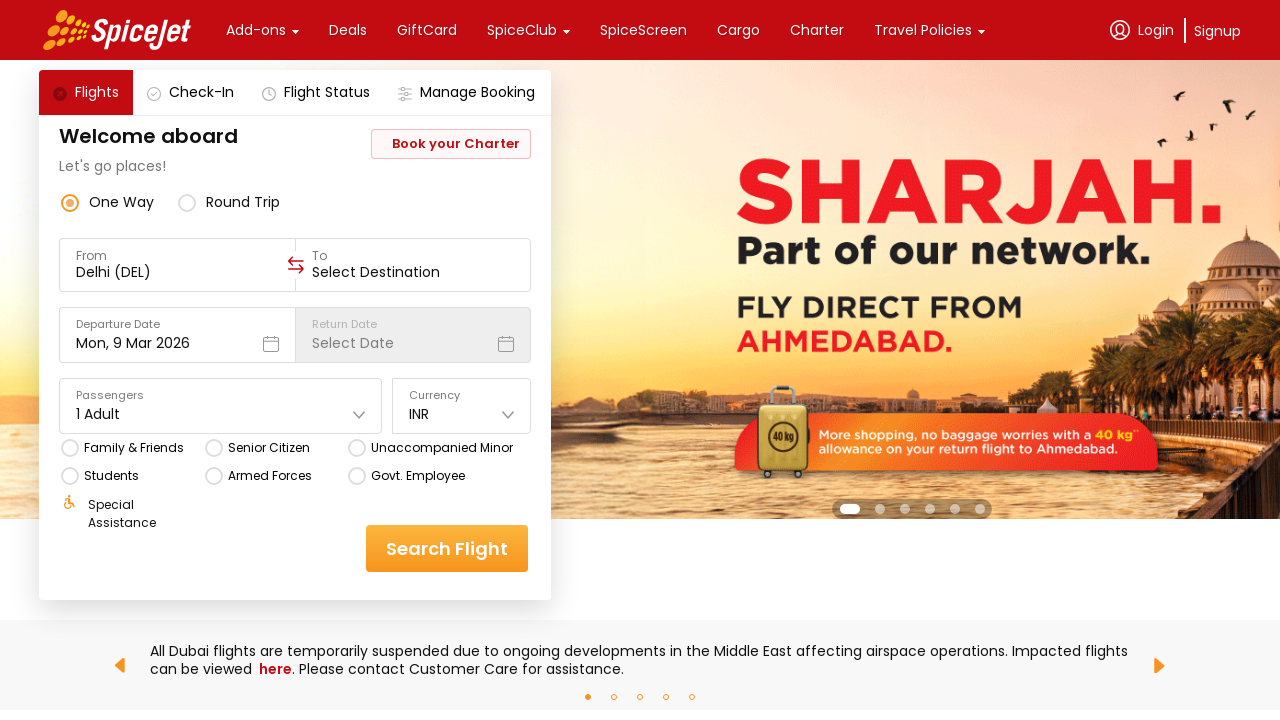

Clicked on Departure Date field to open calendar picker at (177, 324) on xpath=//div[contains(text(),'Departure Date')]
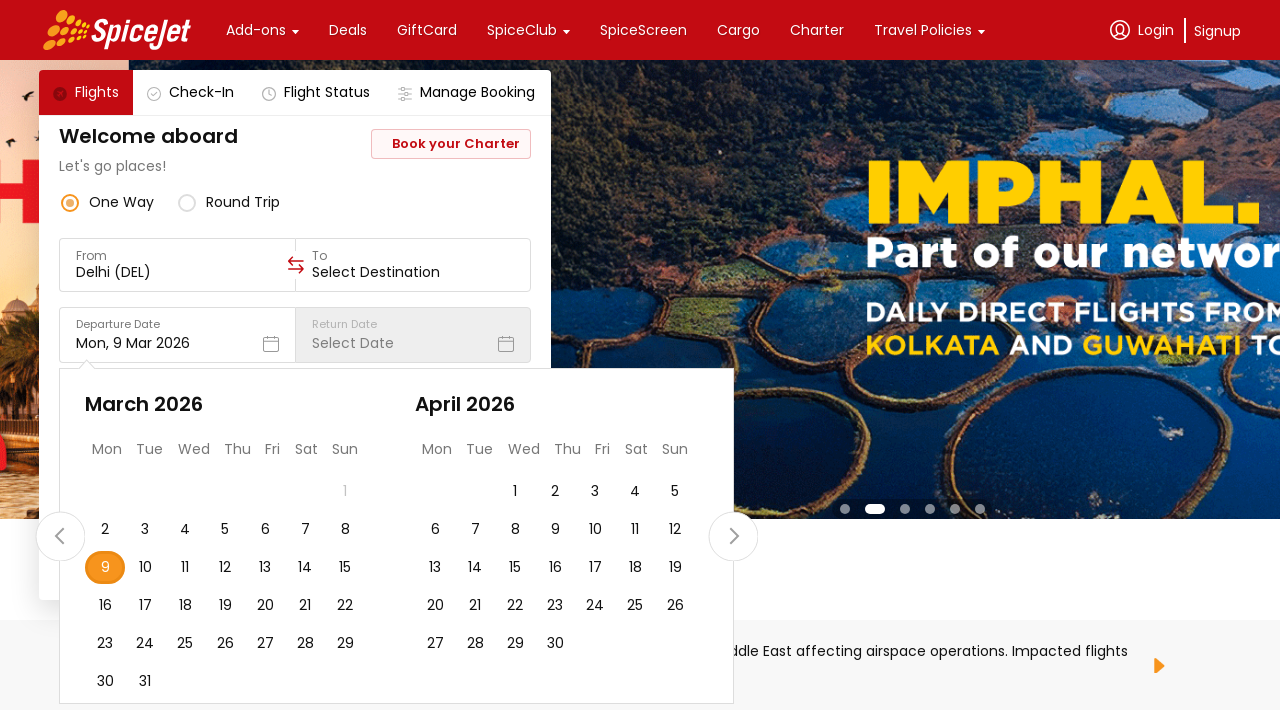

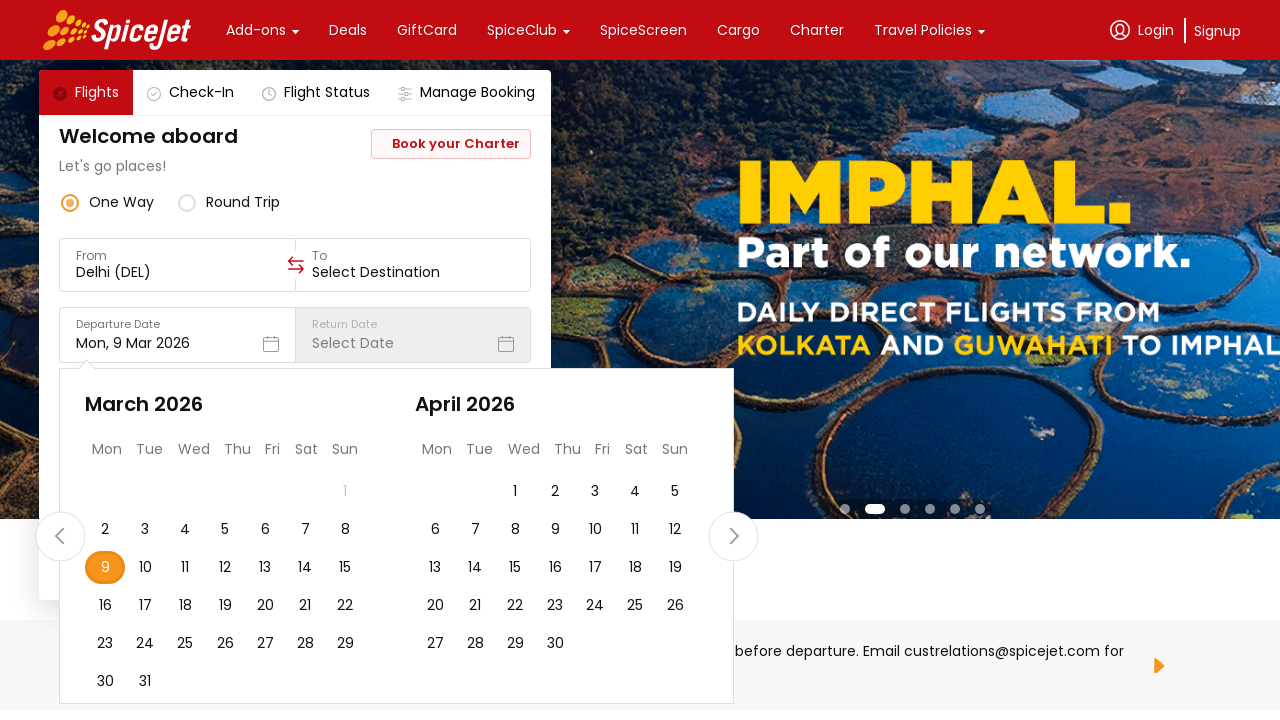